Tests Swiggy food delivery website by entering a location in the search/location input field

Starting URL: https://www.swiggy.com/

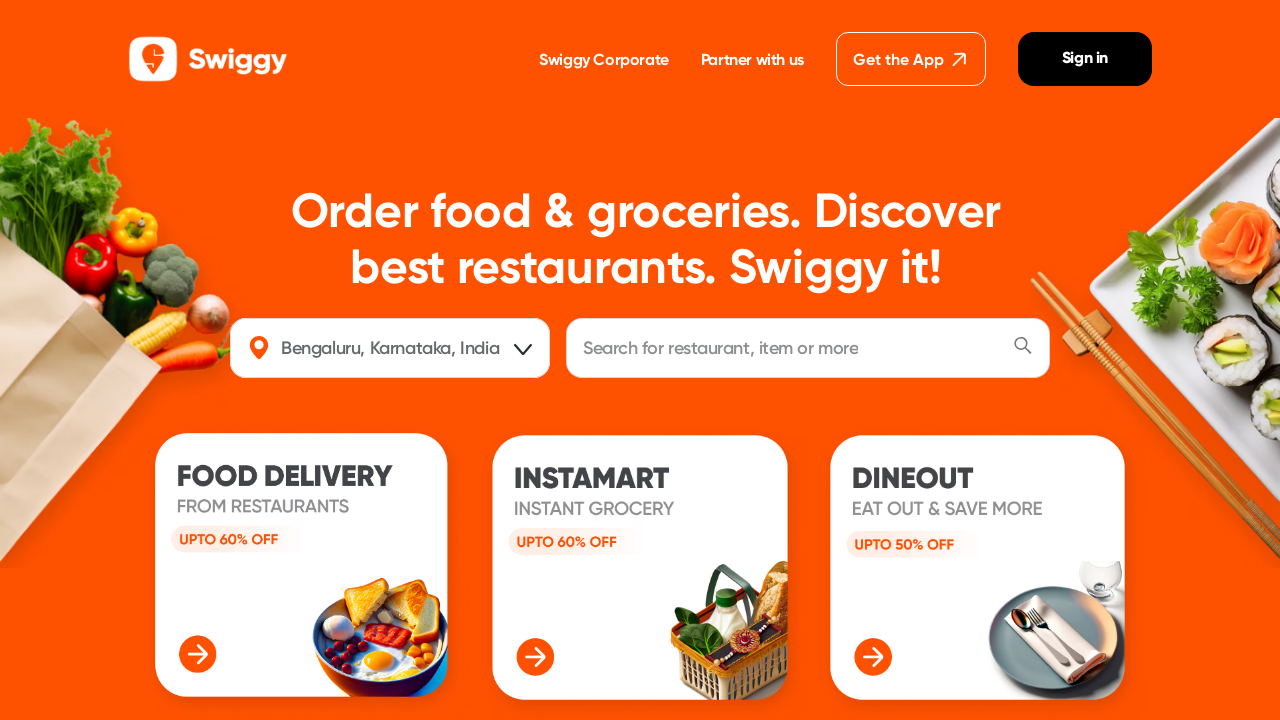

Waited for page to load (networkidle)
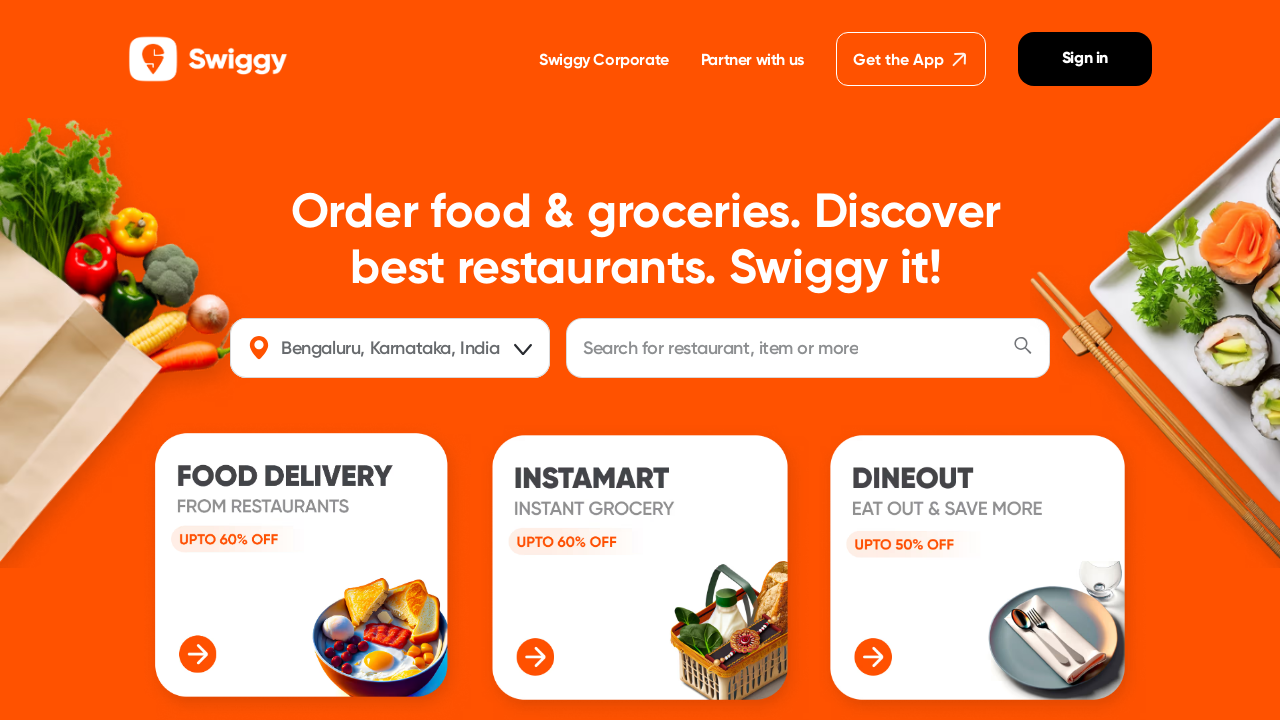

Filled location field with 'Arumbakkam' on #location
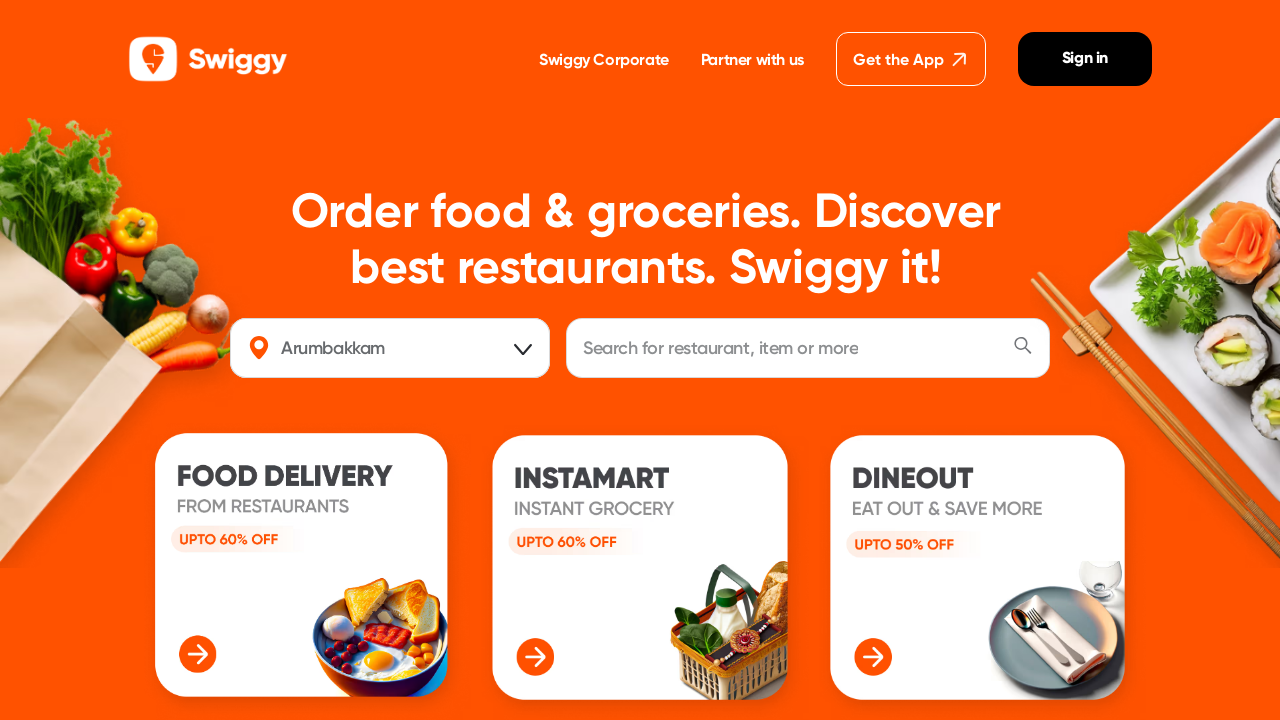

Waited 2 seconds for autocomplete suggestions
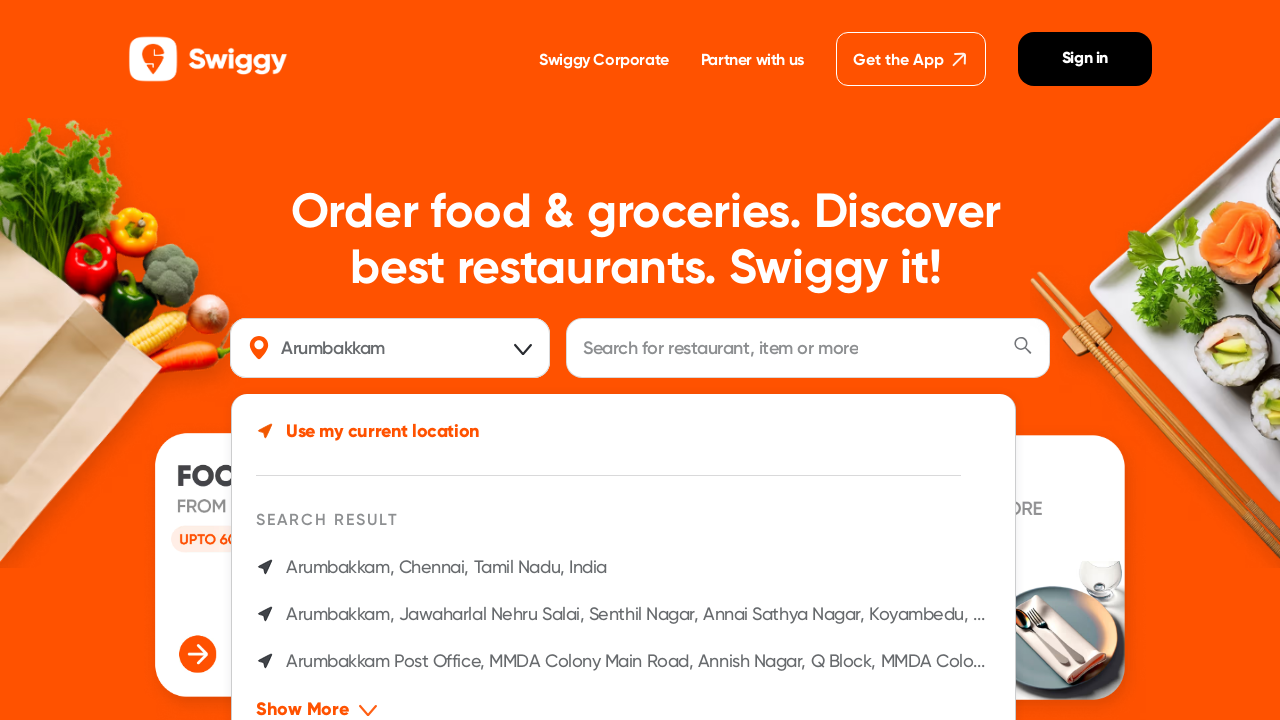

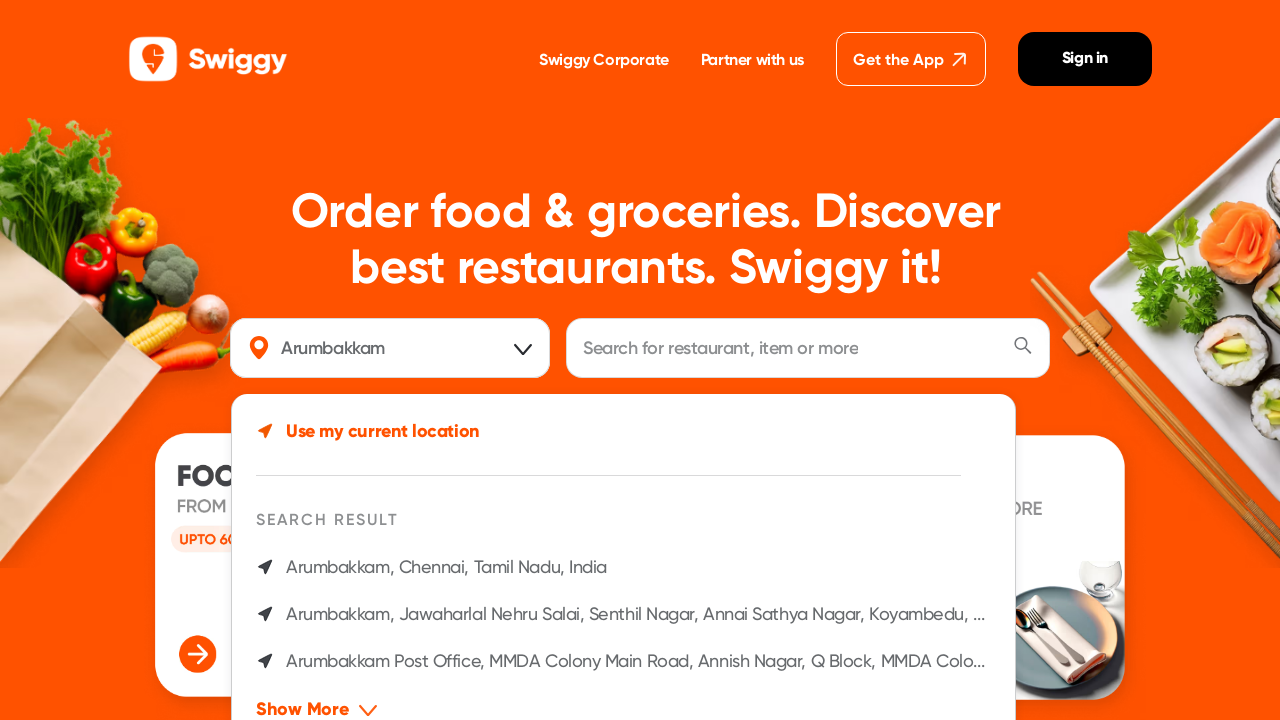